Tests product search and add to cart functionality by searching for products containing "ca" and adding Cashew to cart

Starting URL: https://rahulshettyacademy.com/seleniumPractise/#/

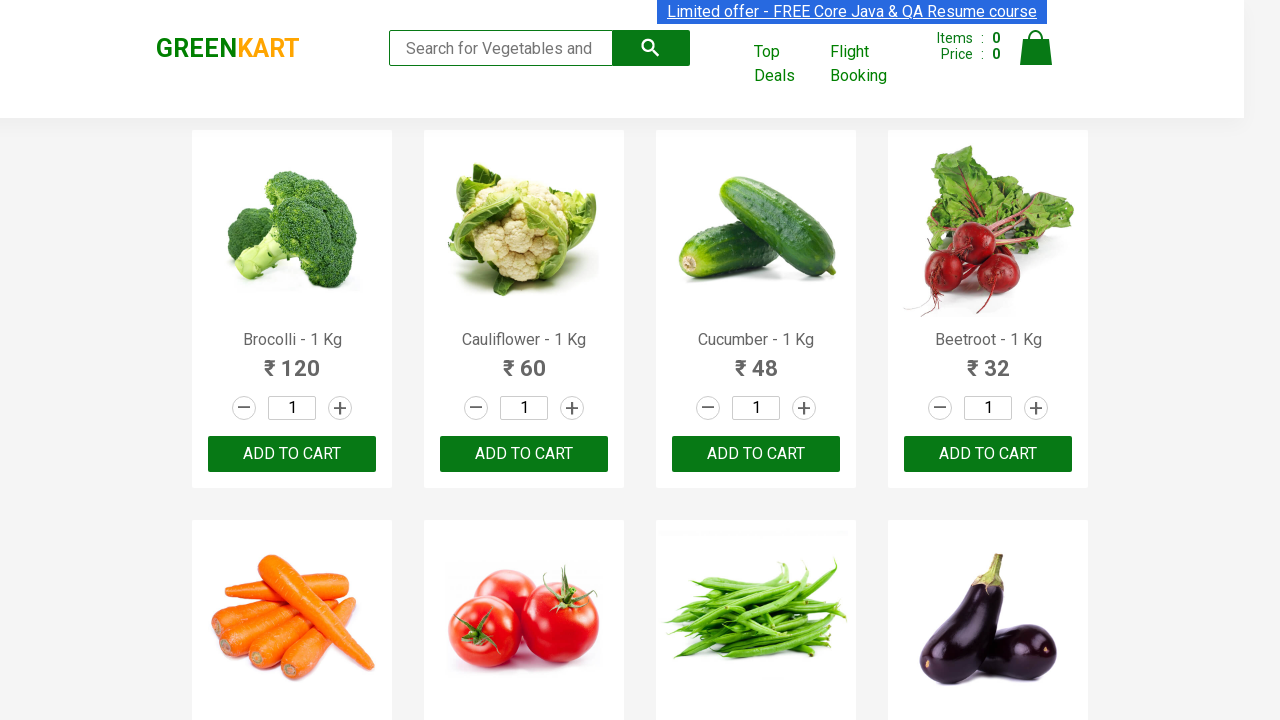

Filled search field with 'ca' to filter products on .search-keyword
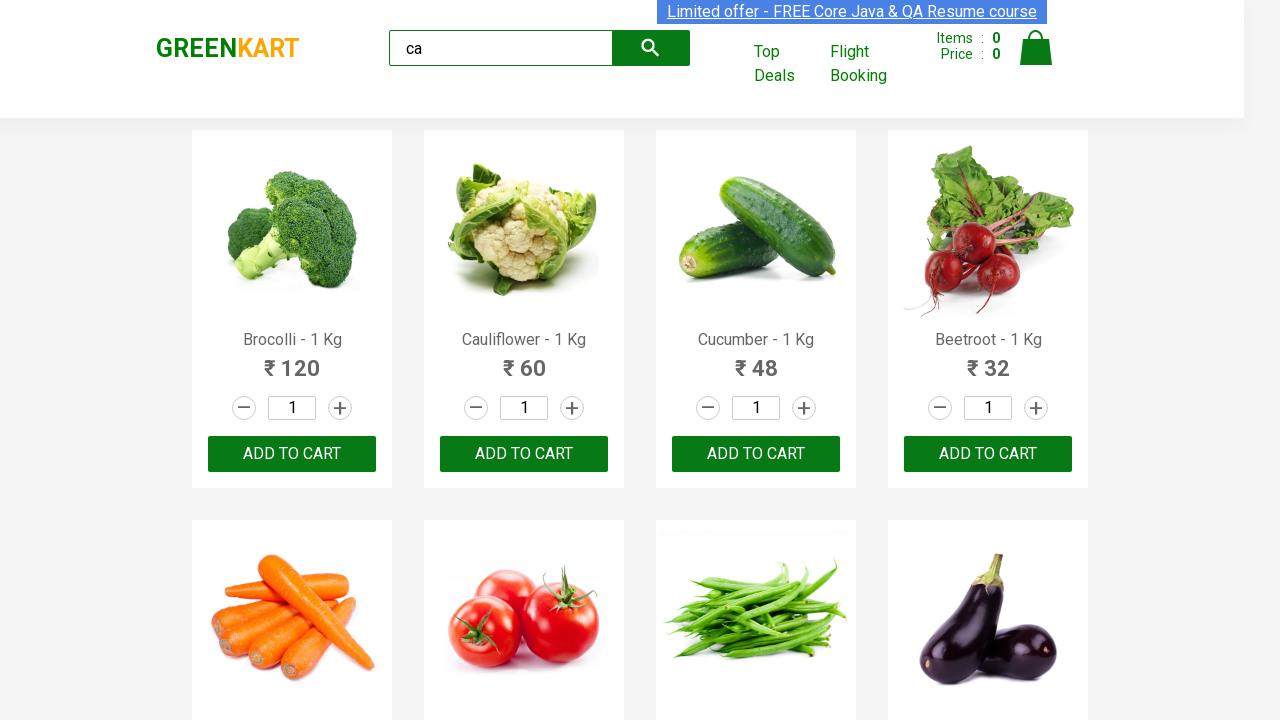

Waited for products to be filtered
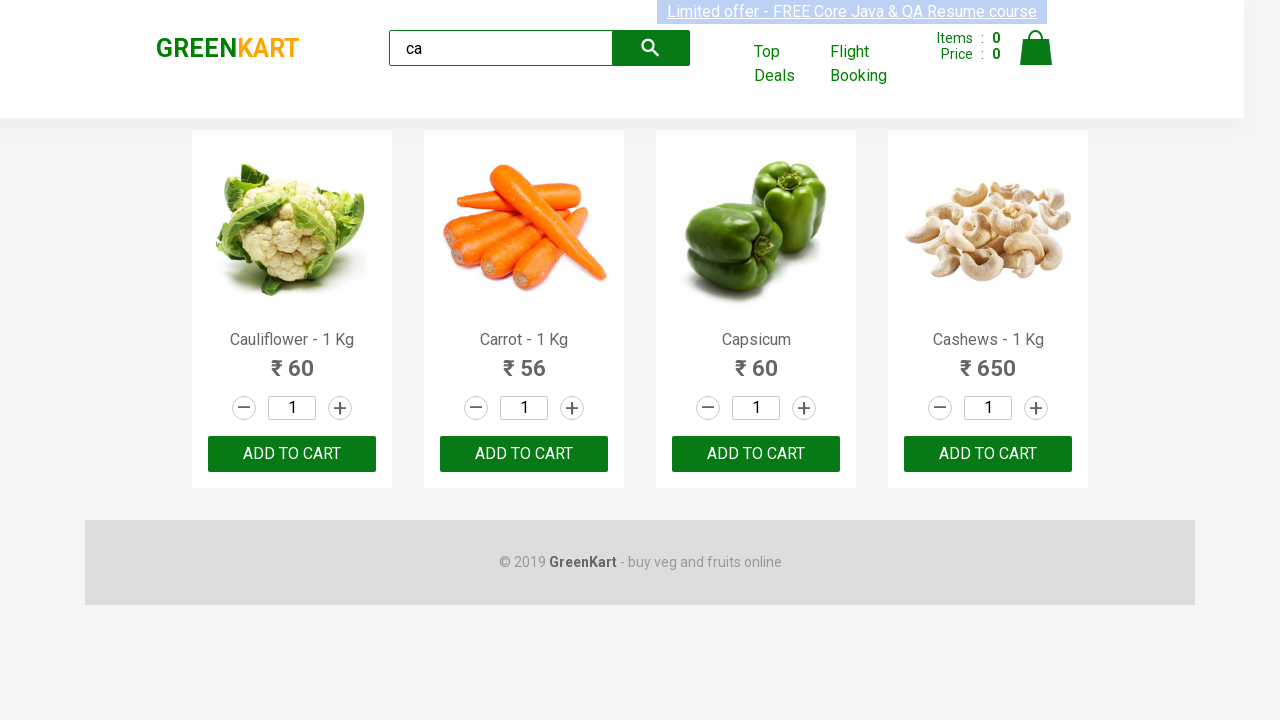

Verified that 4 products are visible after filtering
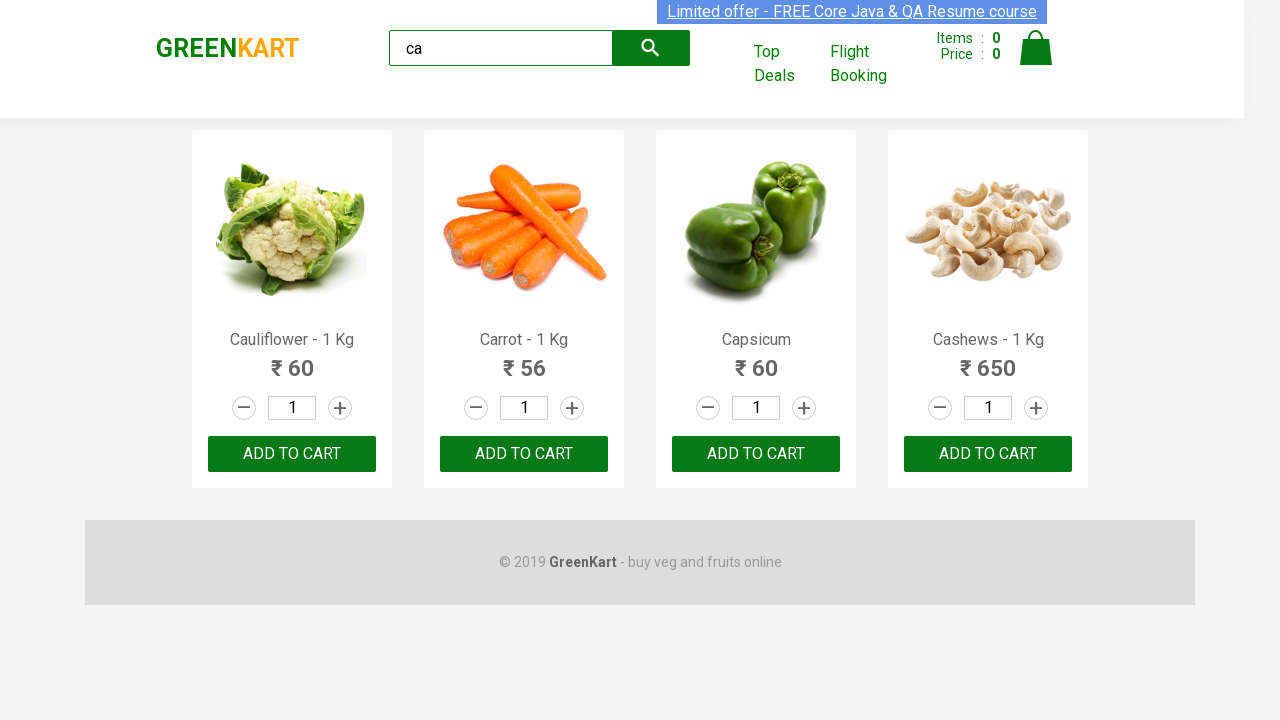

Clicked add to cart button for Cashew product at (988, 454) on .products .product >> nth=3 >> button
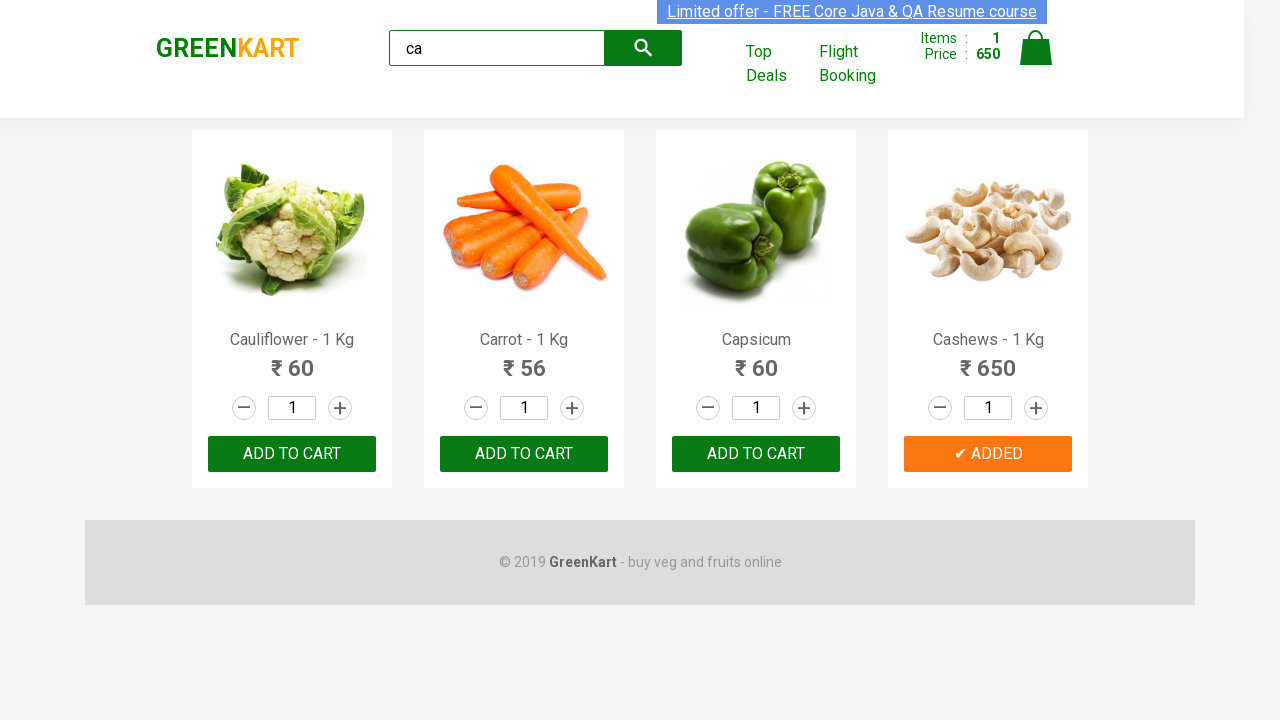

Waited for add to cart action to complete
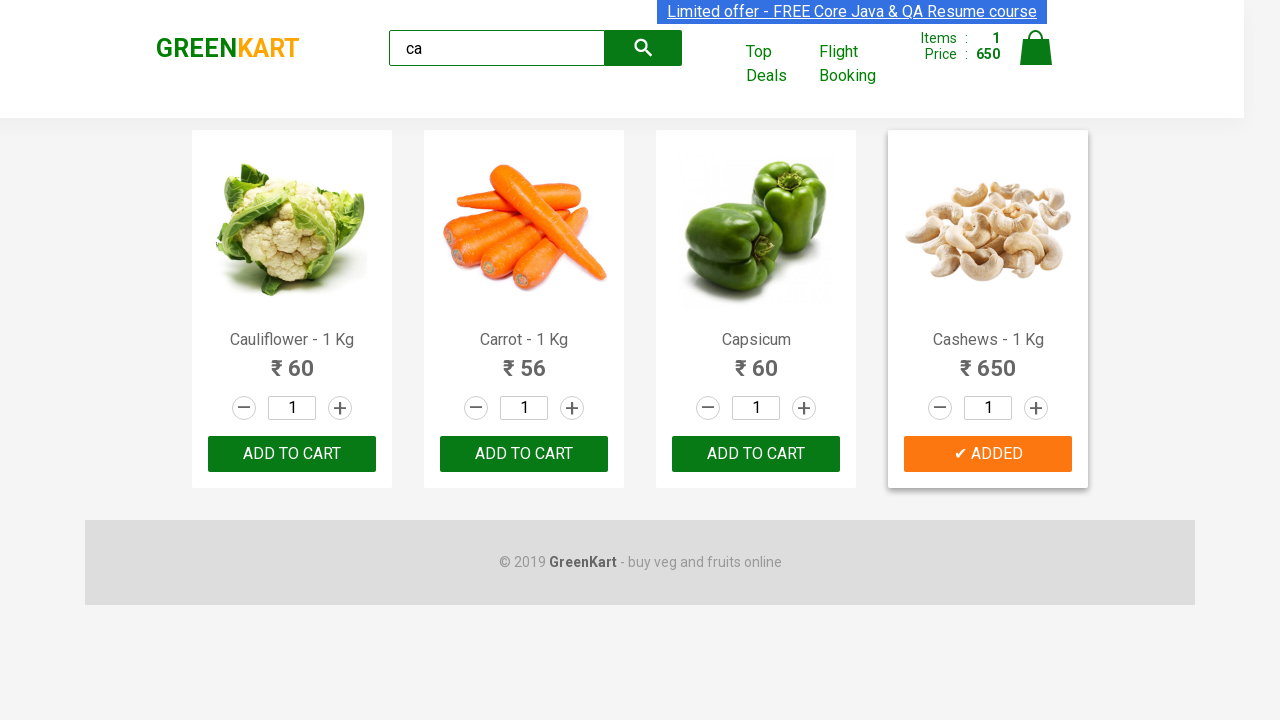

Verified that Cashew product was successfully added to cart (button shows ADDED)
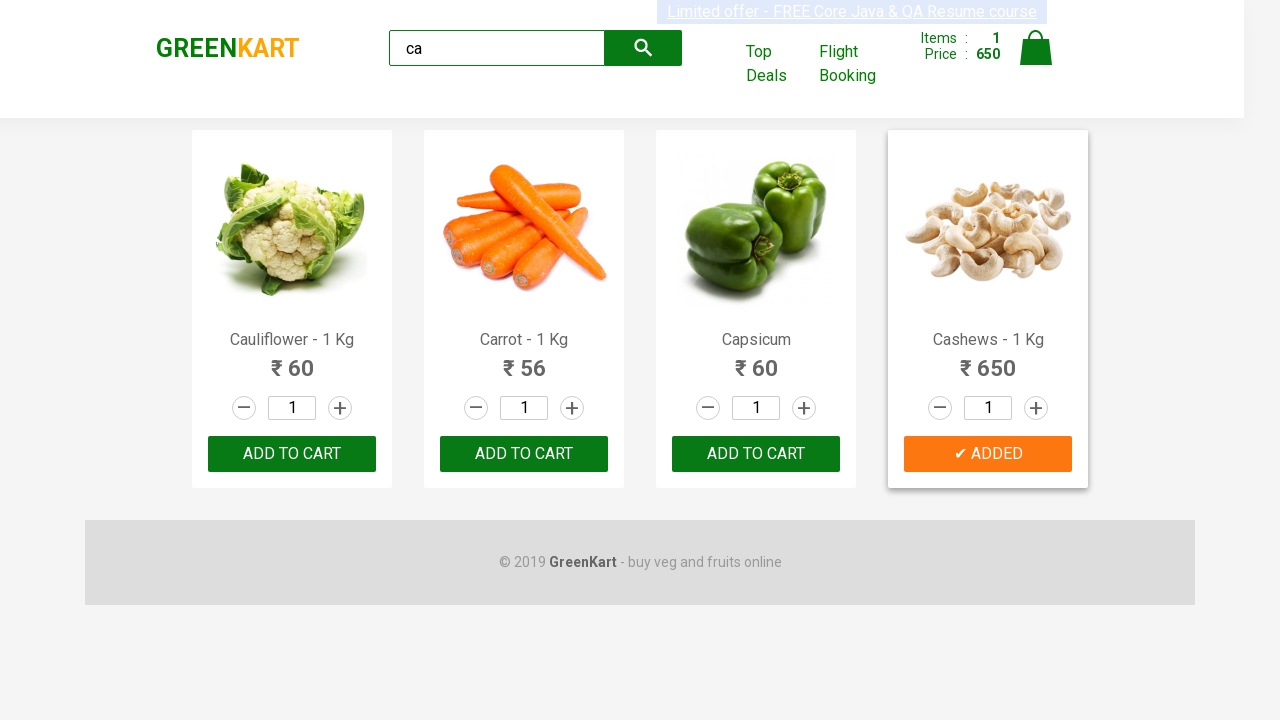

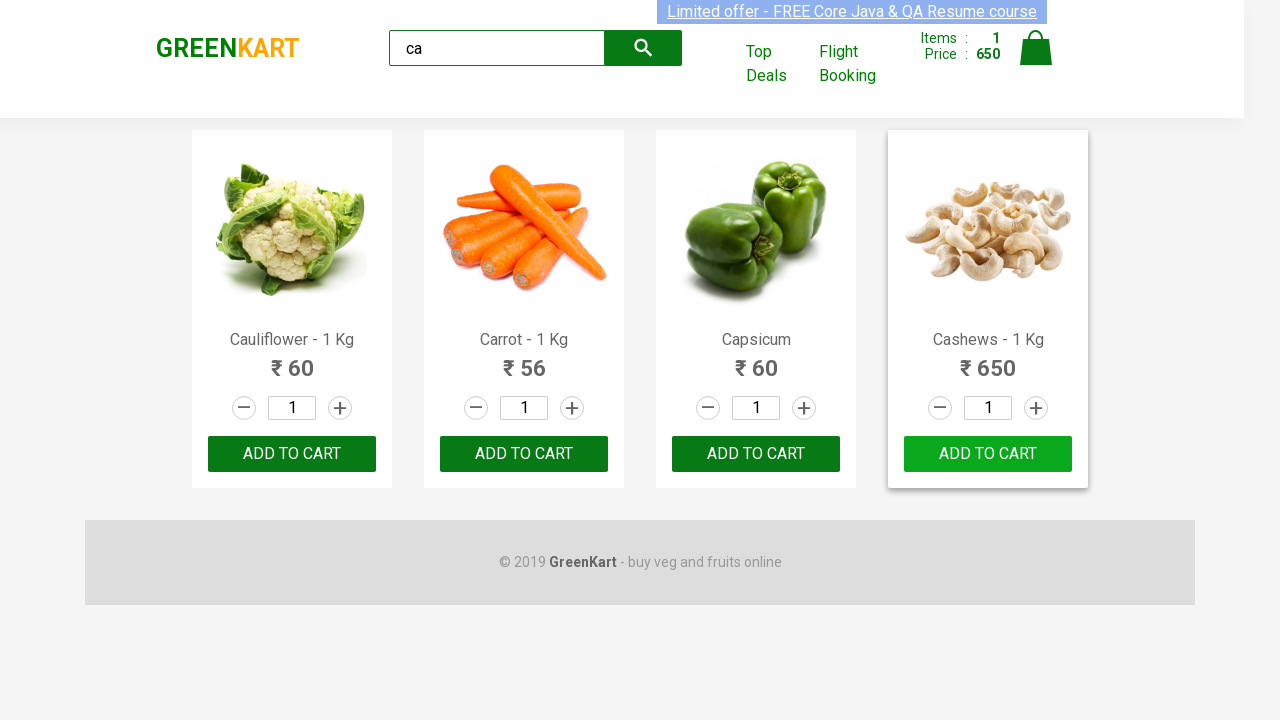